Navigates to SpiceJet website and waits for the page to load completely

Starting URL: https://www.spicejet.com/

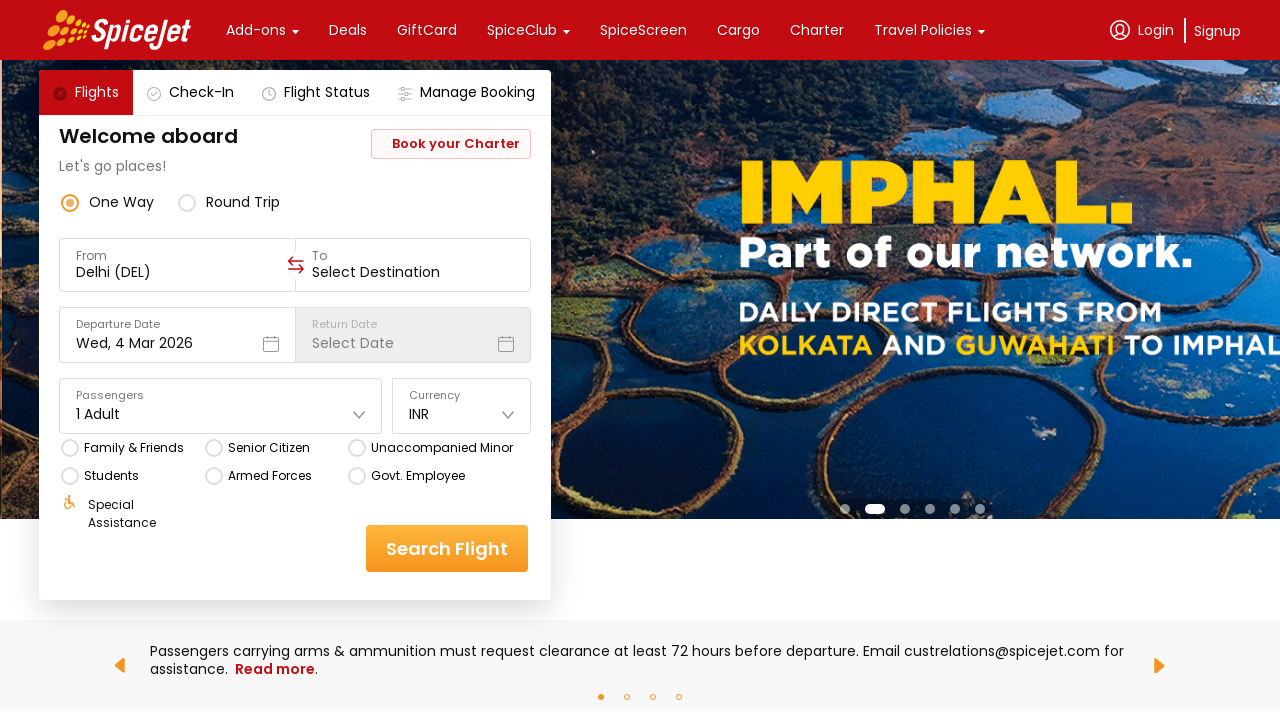

Waited for page to reach networkidle state - SpiceJet website fully loaded
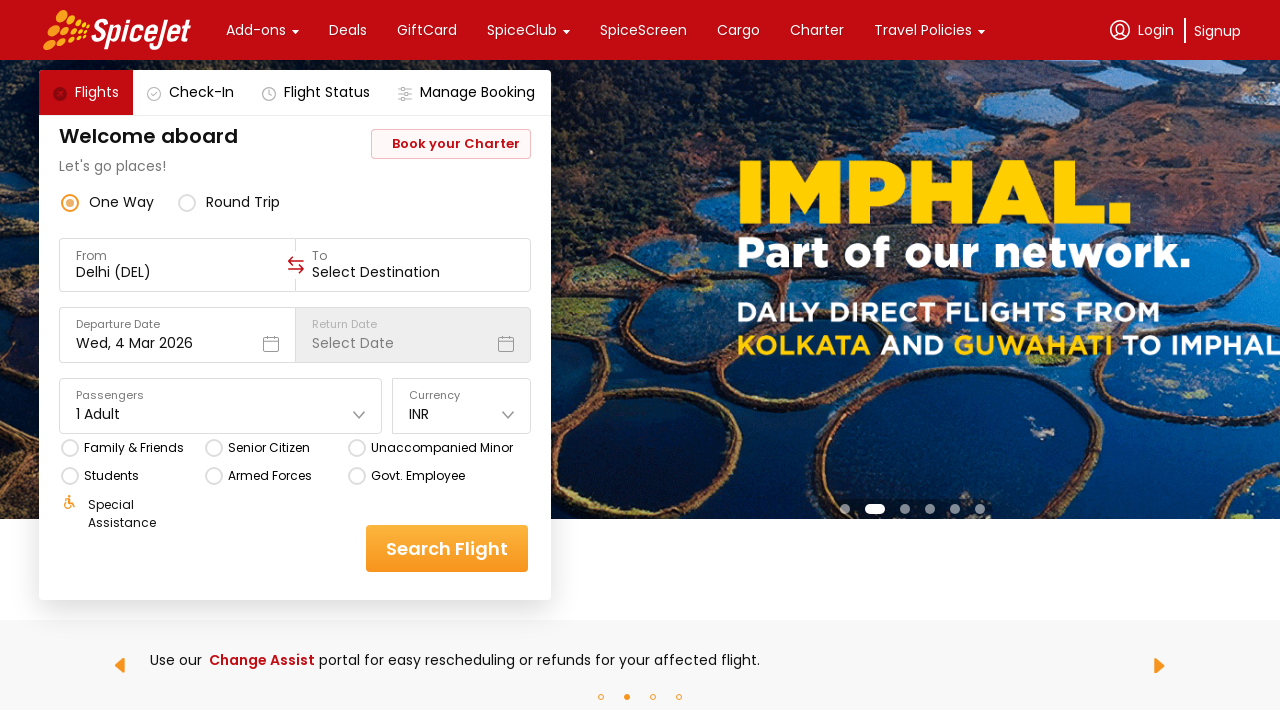

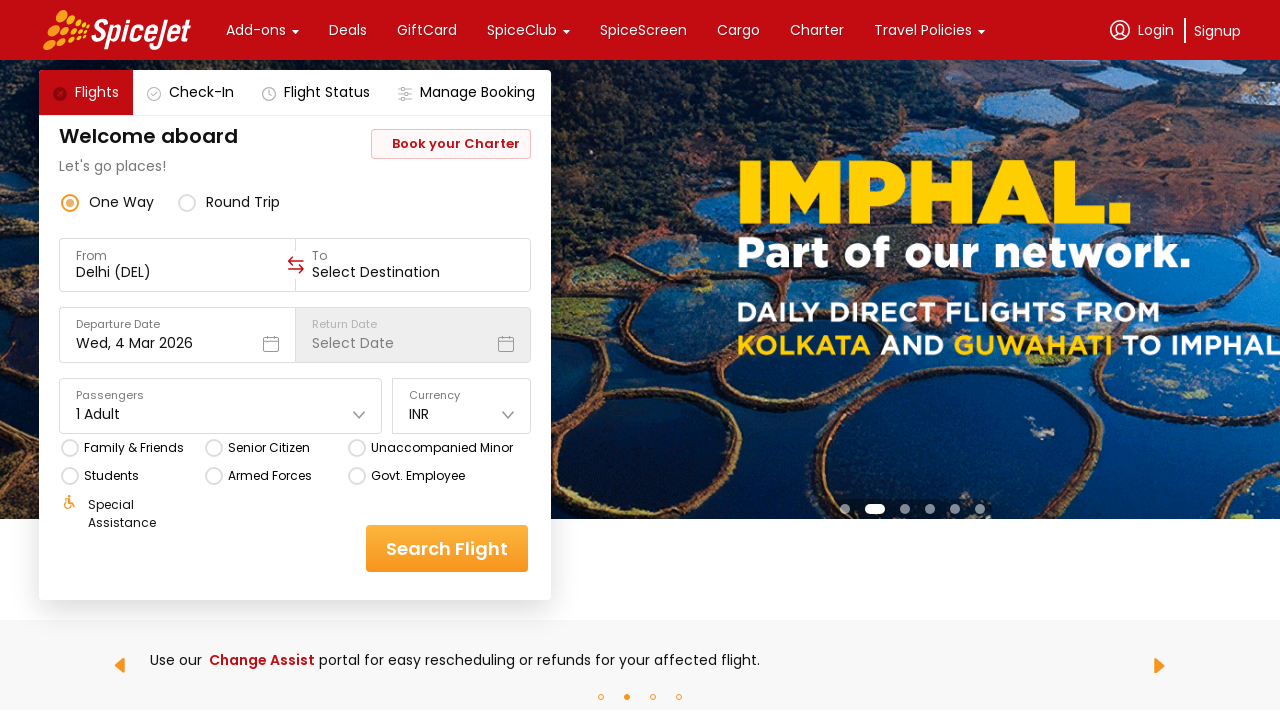